Tests relative locator functionality by finding and clicking a checkbox element positioned to the left of a submit button on an OpenCart registration page

Starting URL: https://naveenautomationlabs.com/opencart/index.php?route=account/register

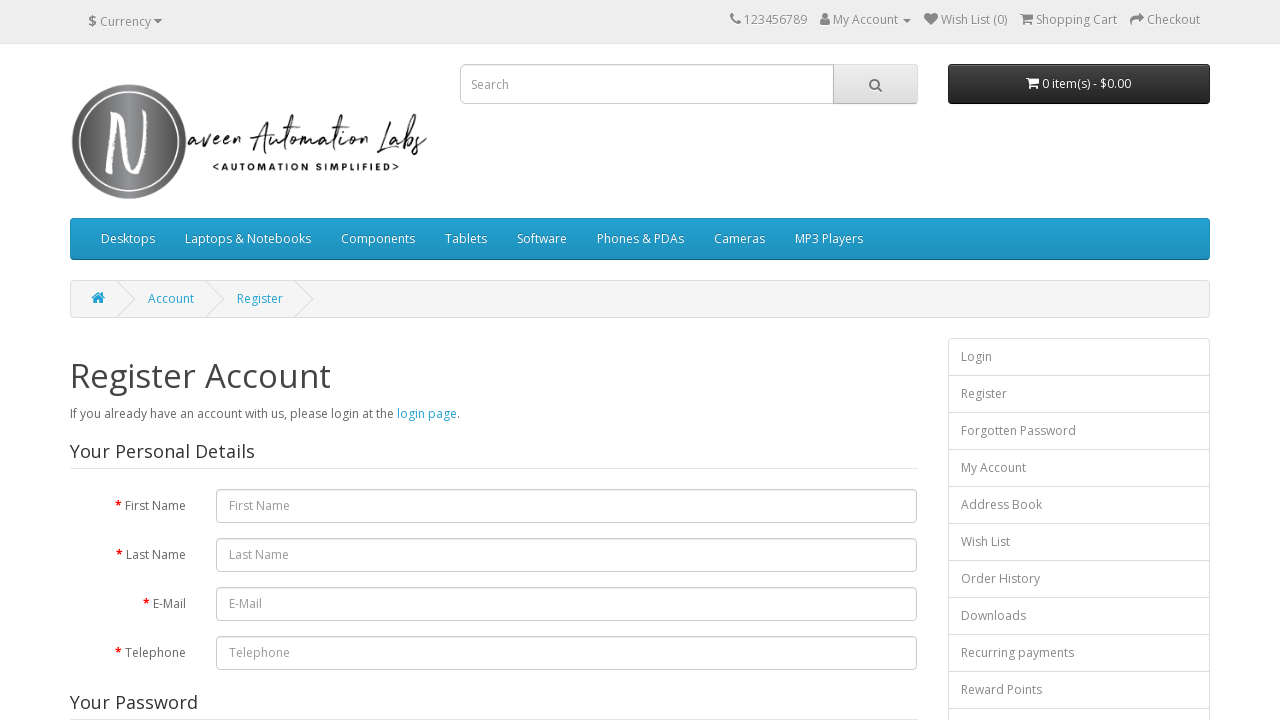

Located the submit button element using XPath
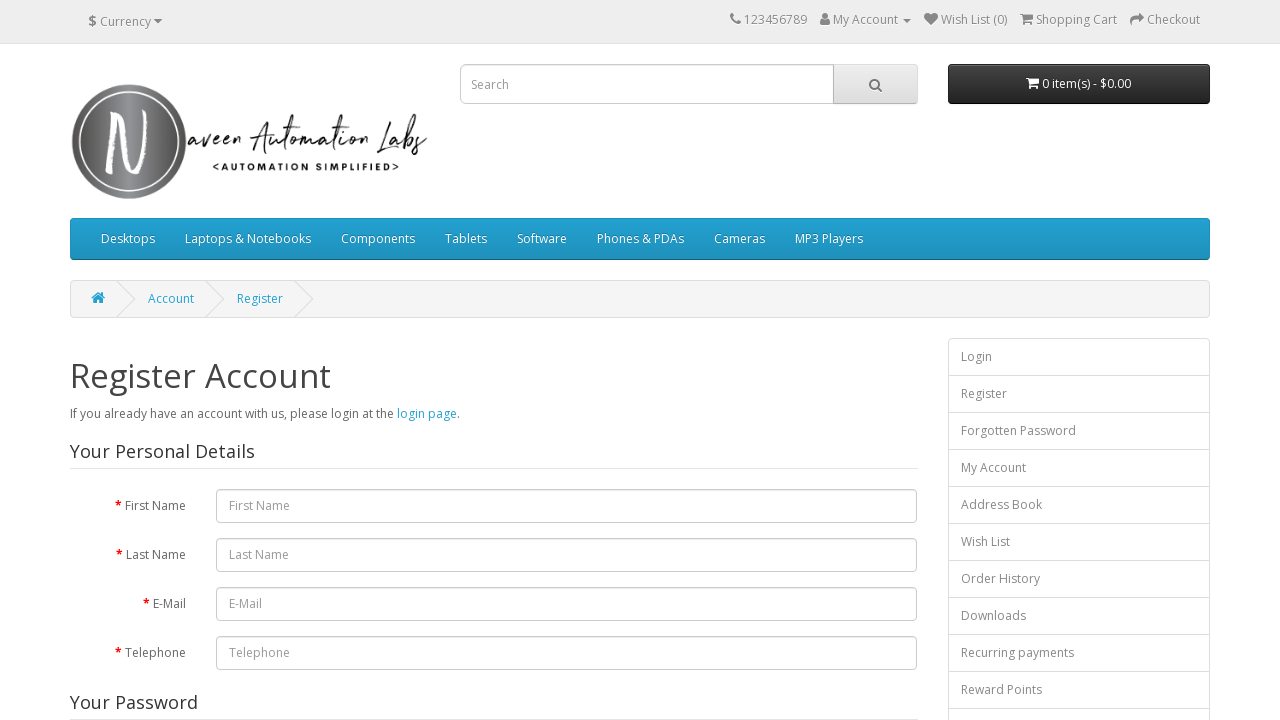

Clicked the agree checkbox positioned to the left of the submit button at (825, 424) on input[name='agree']
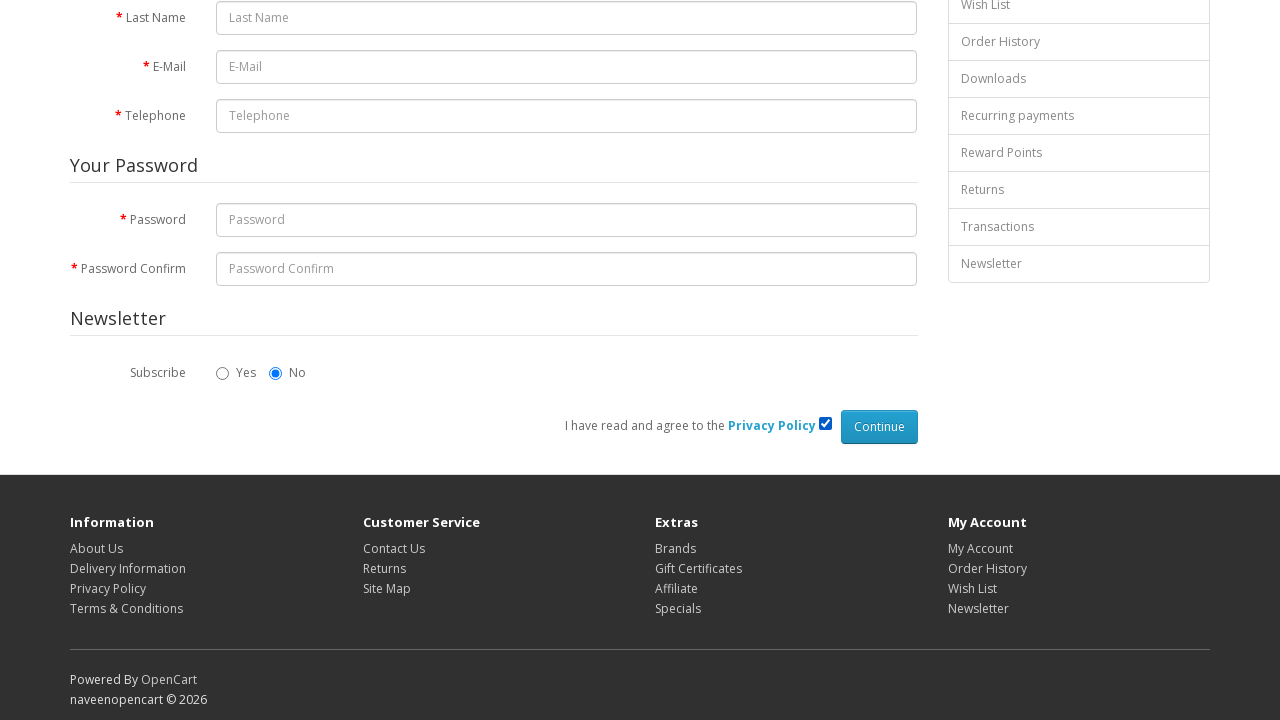

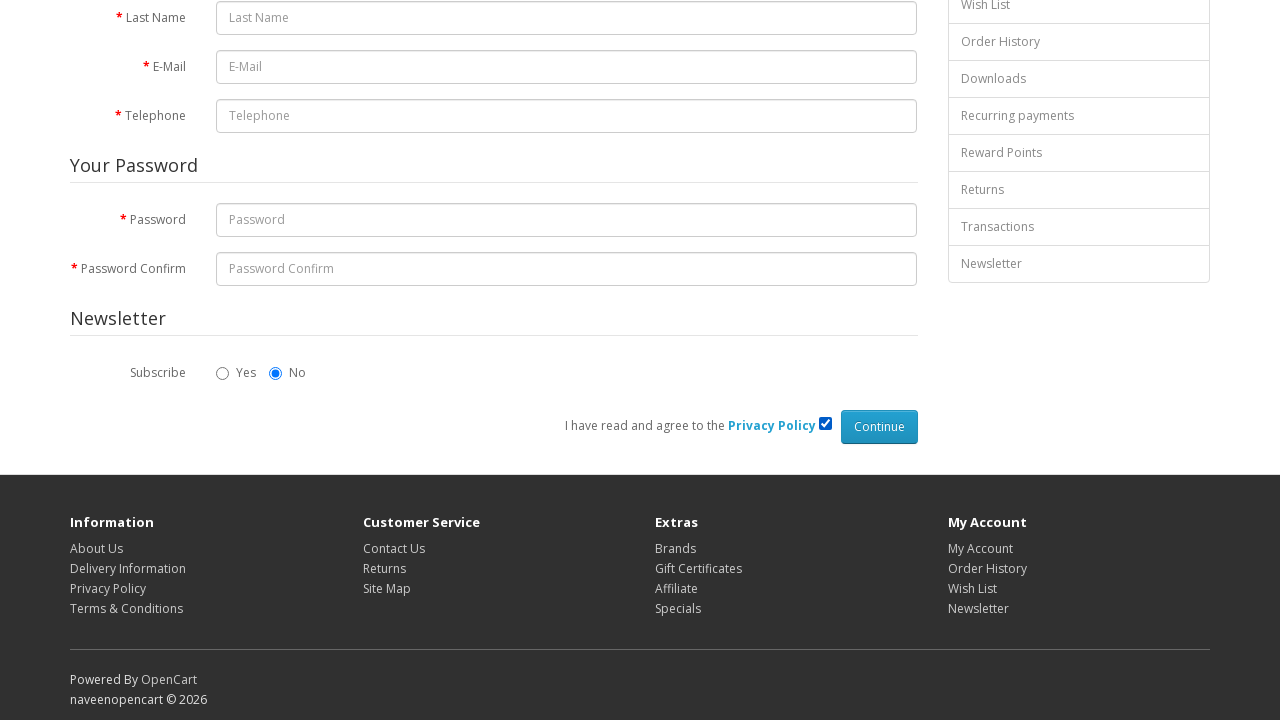